Tests form input functionality on LetCode's edit practice page by filling multiple text input fields and checking if a field is enabled/disabled.

Starting URL: https://letcode.in/edit

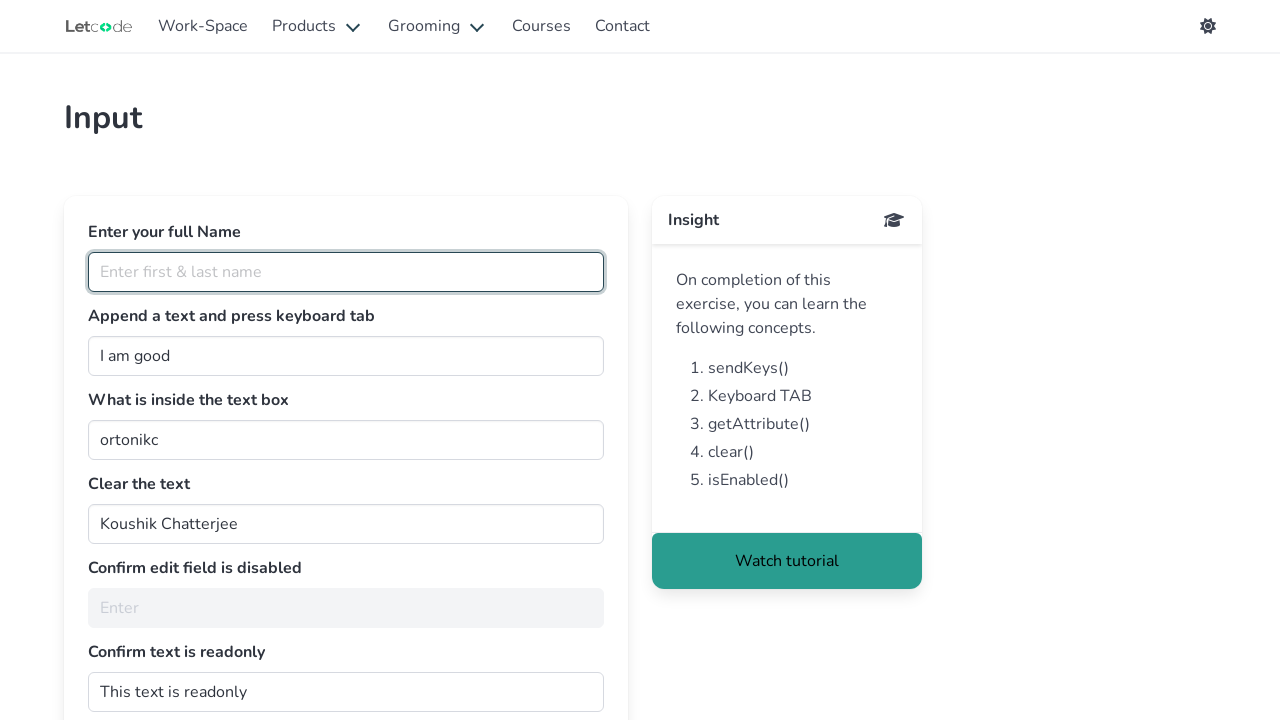

Filled 'Enter your name' field with 'getInfo' on #getMe
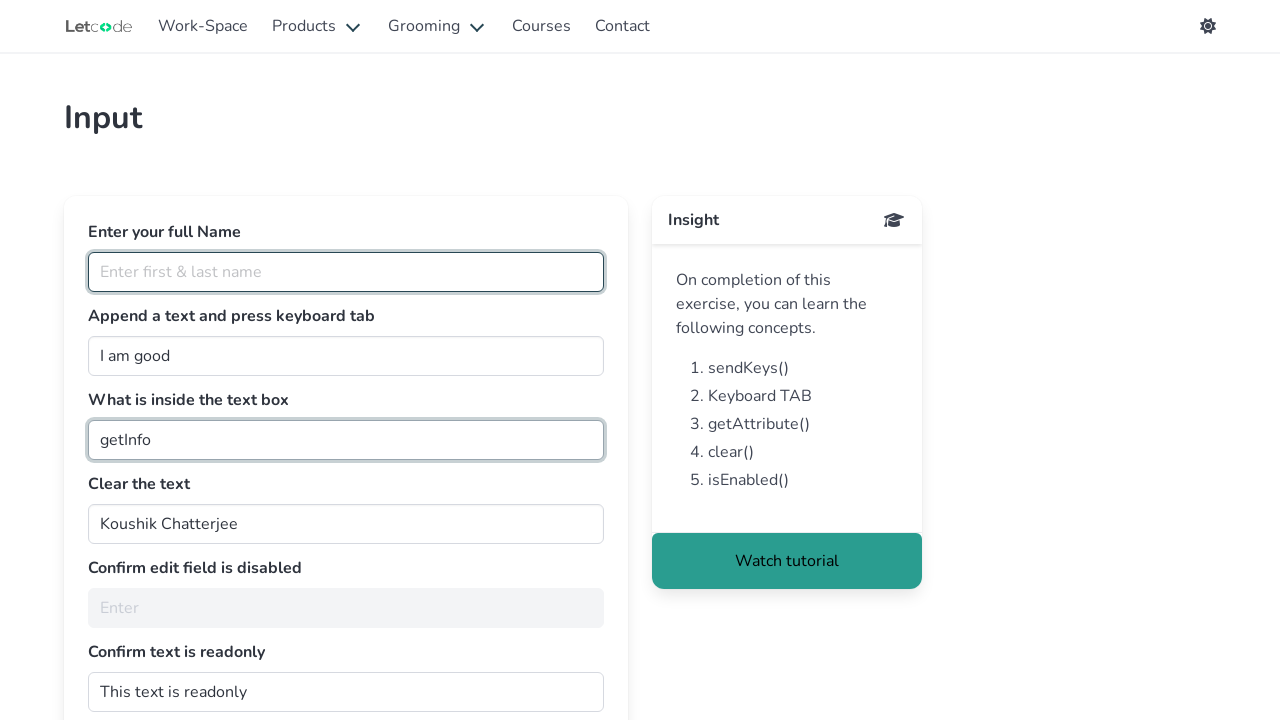

Filled full name field with 'TestEngineer' on #fullName
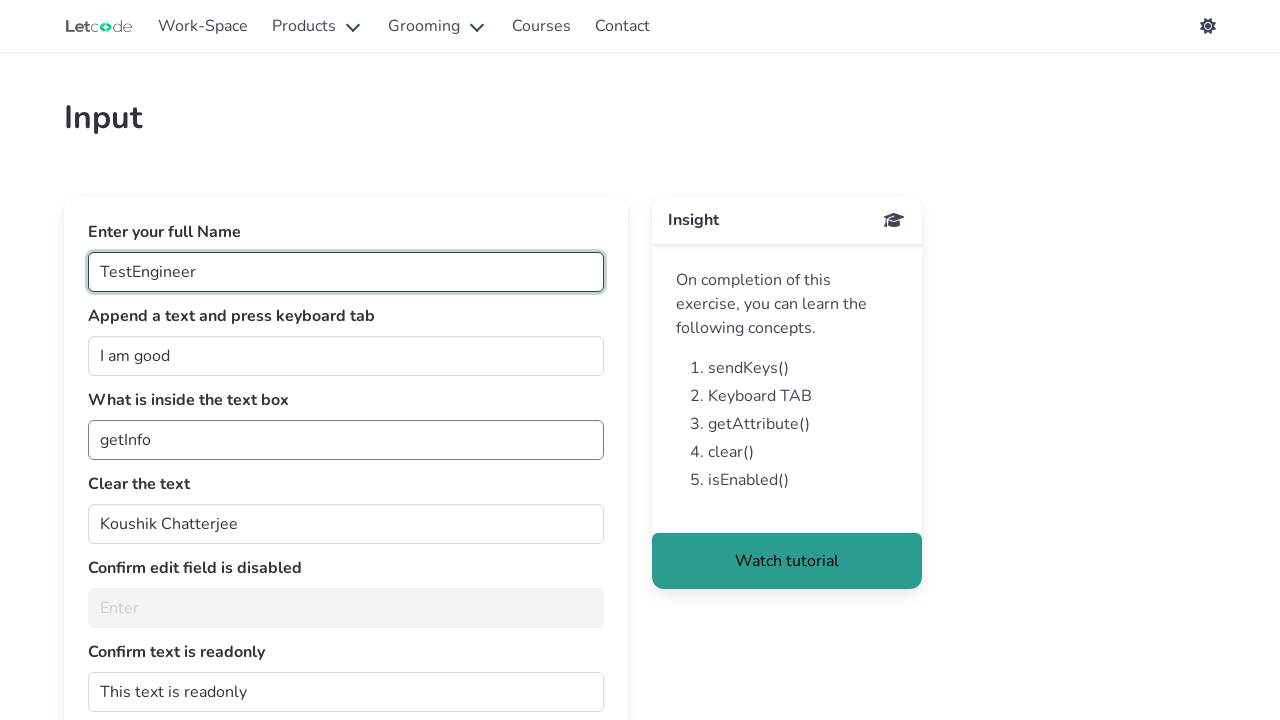

Filled 'Append a text and press keyboard tab' field with 'InAutomation' on #join
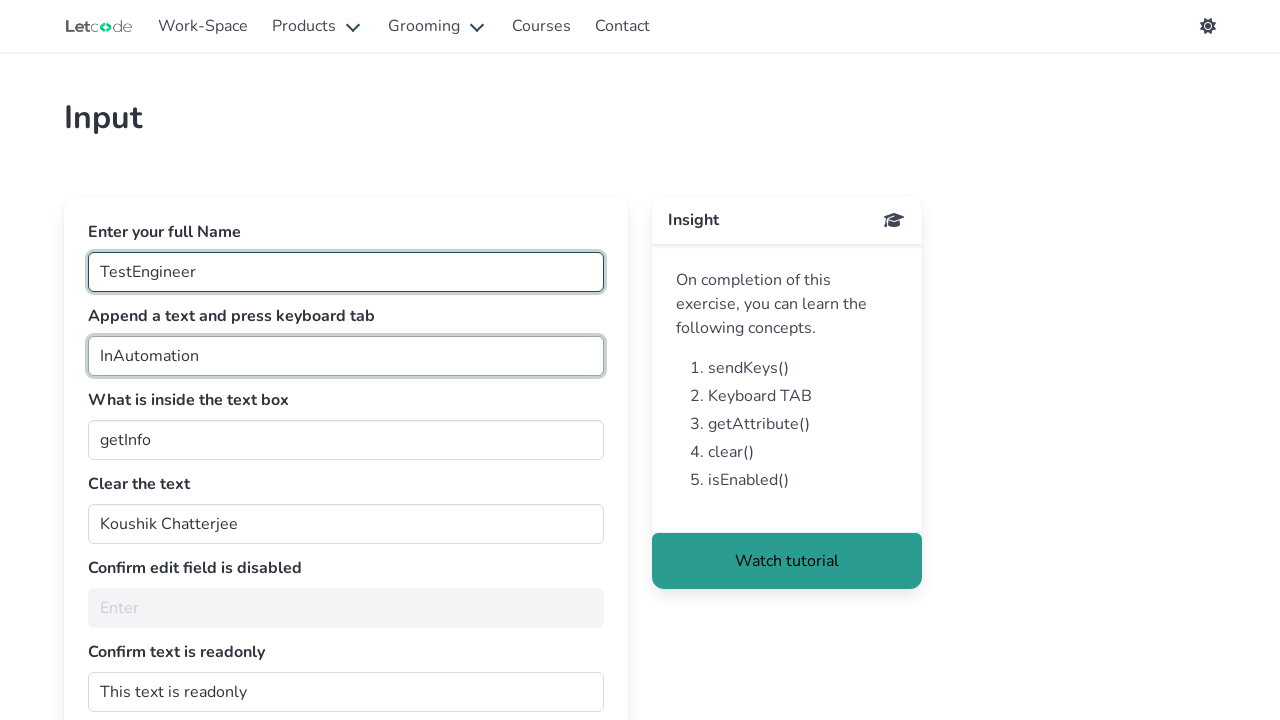

Filled 'Clear the text' field with 'lovetodoAutomation' on #clearMe
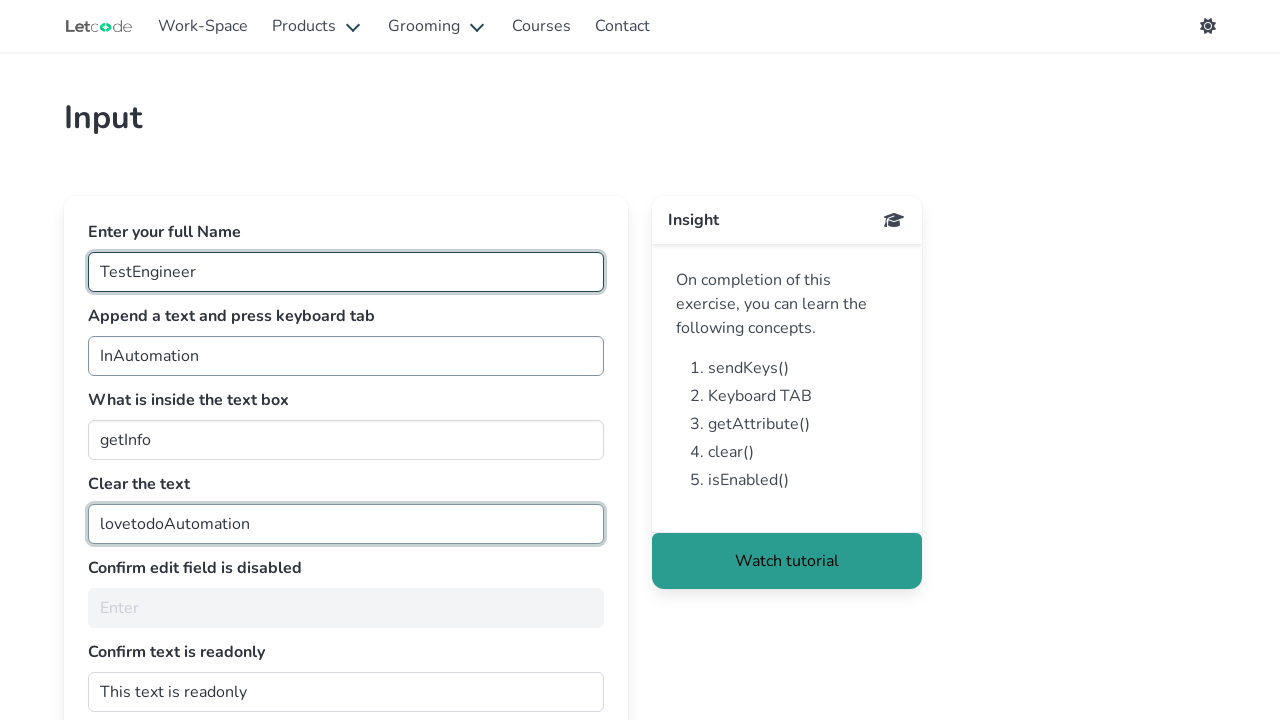

Checked if disabled field '#noEdit' is enabled (result: False)
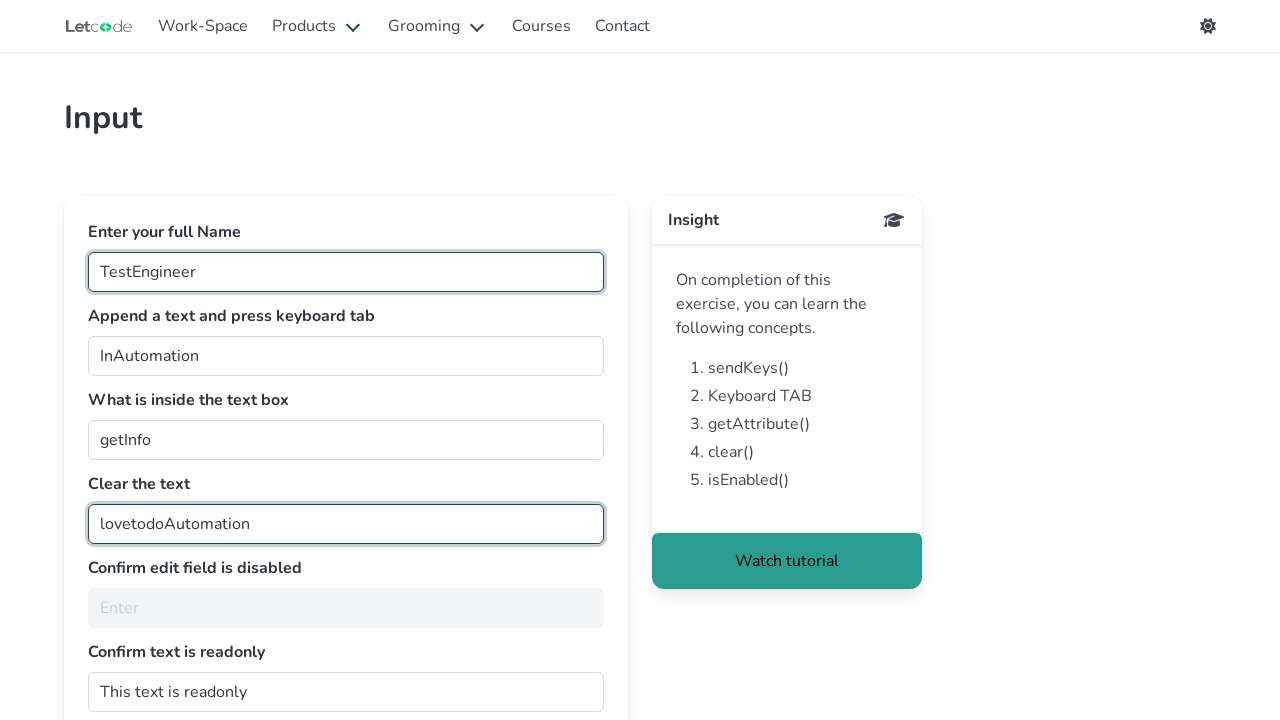

Waited 1000ms to observe the form state
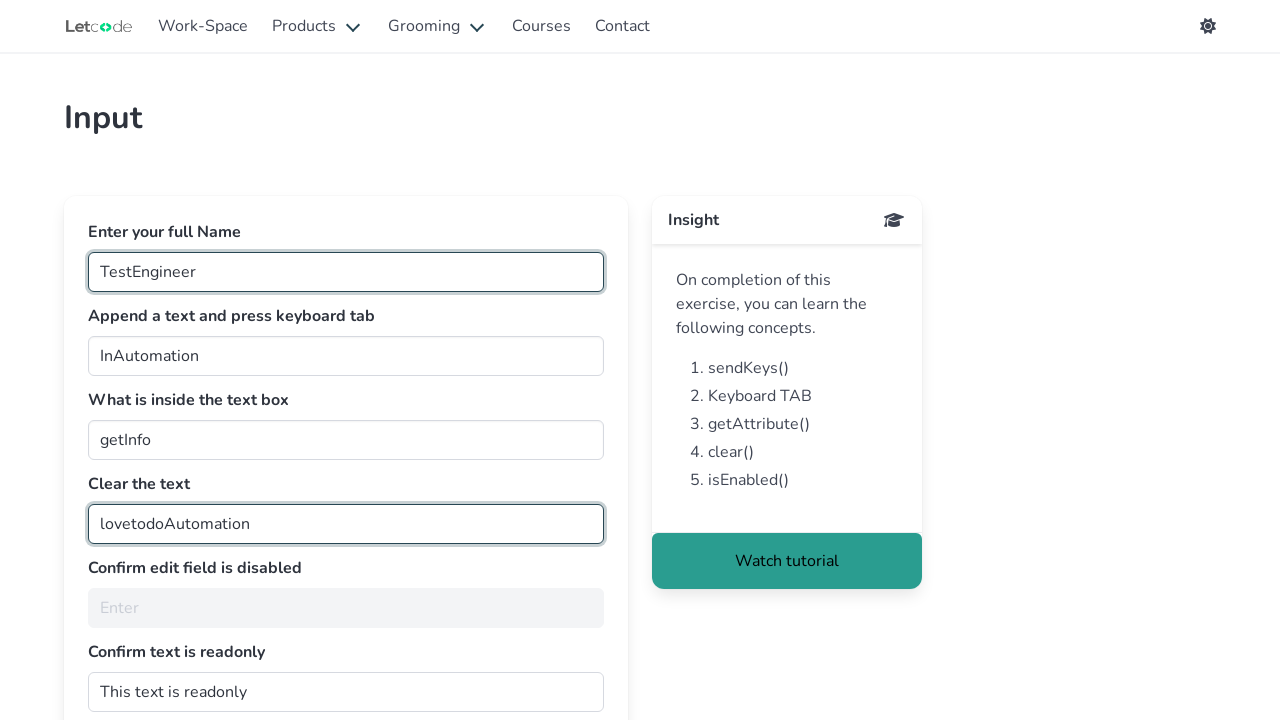

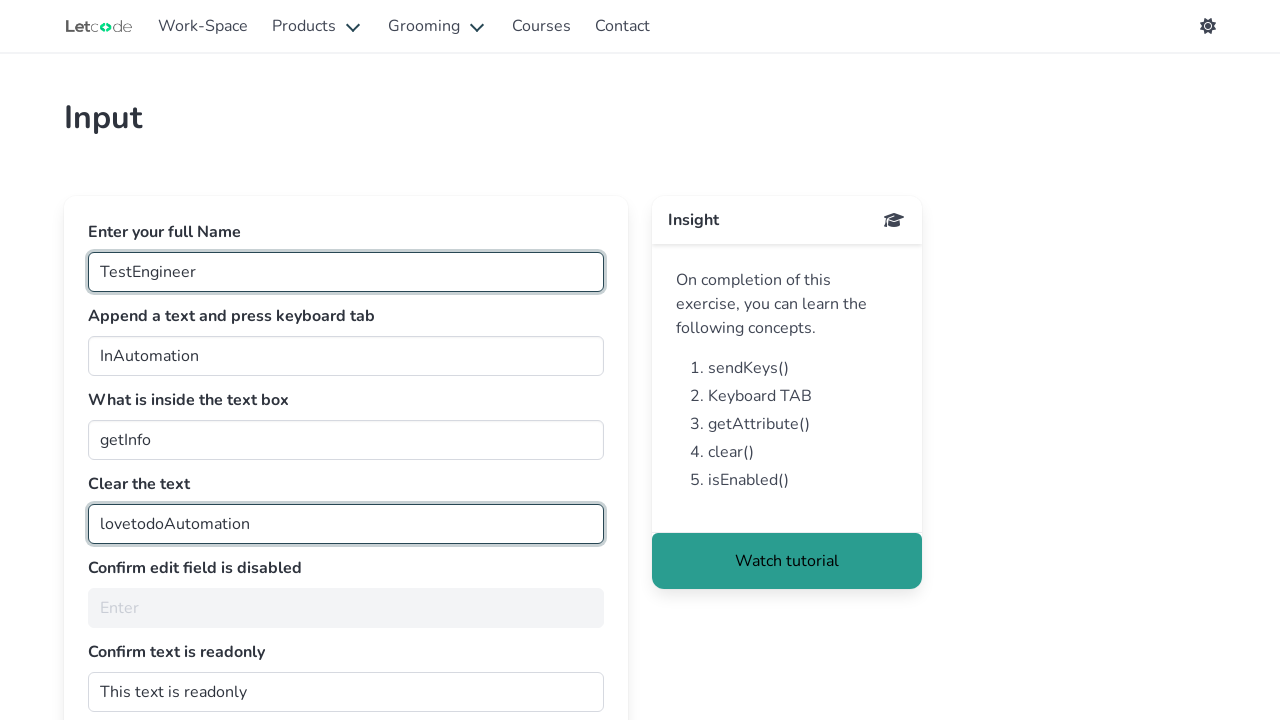